Tests radio button selection on a forms demo page by clicking through all available radio buttons

Starting URL: http://www.echoecho.com/htmlforms10.htm

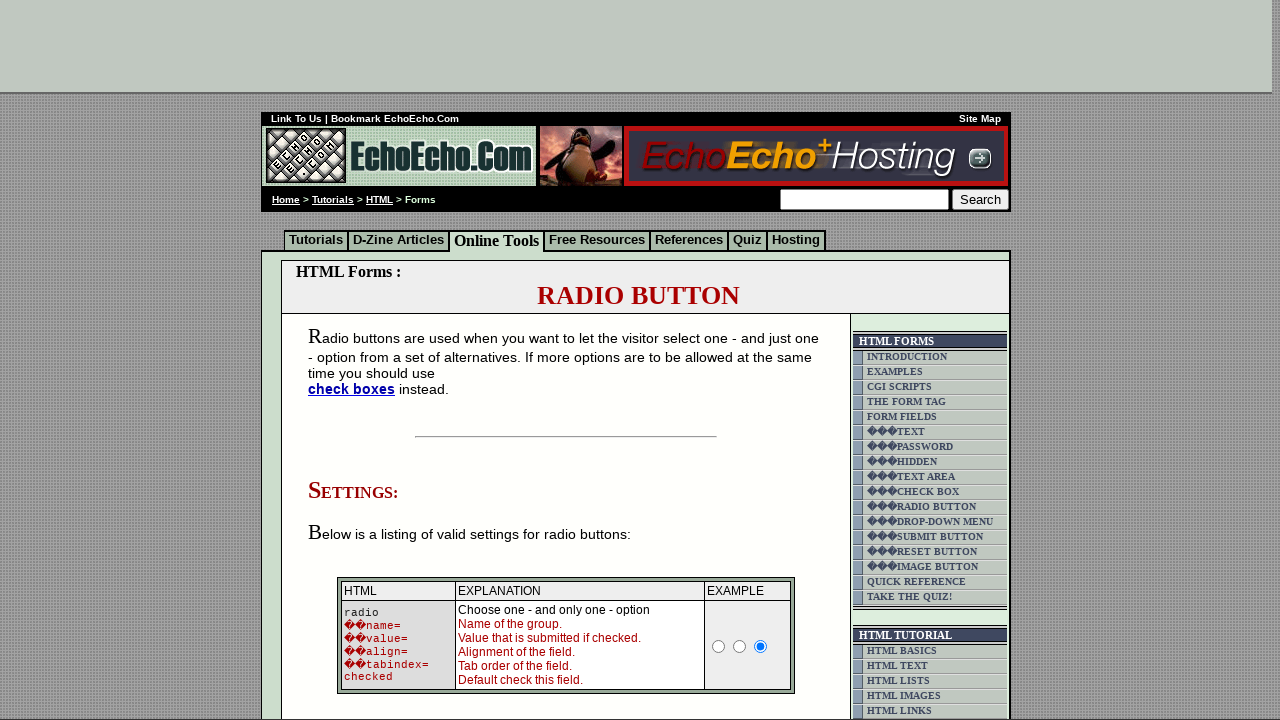

Clicked Milk radio button at (356, 360) on input[value='Milk']
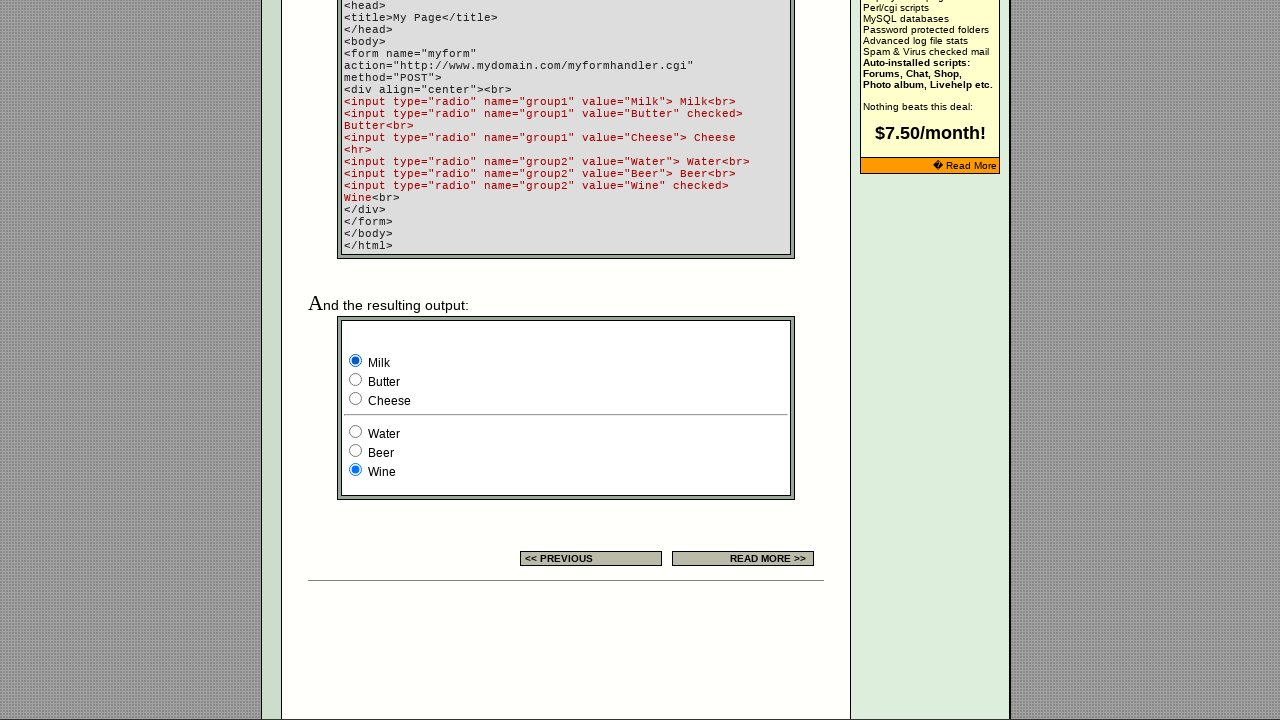

Retrieved all radio buttons from the form
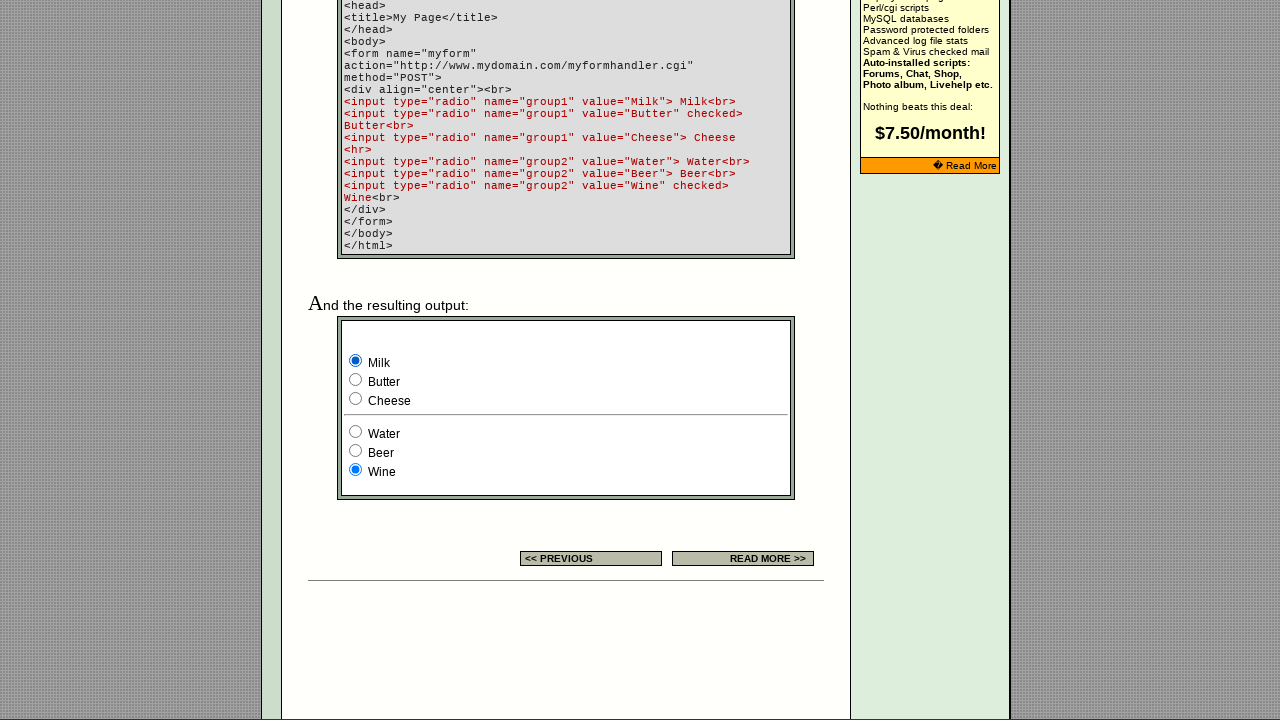

Clicked a radio button in the selection at (356, 360) on td.table5 input[type='radio'] >> nth=0
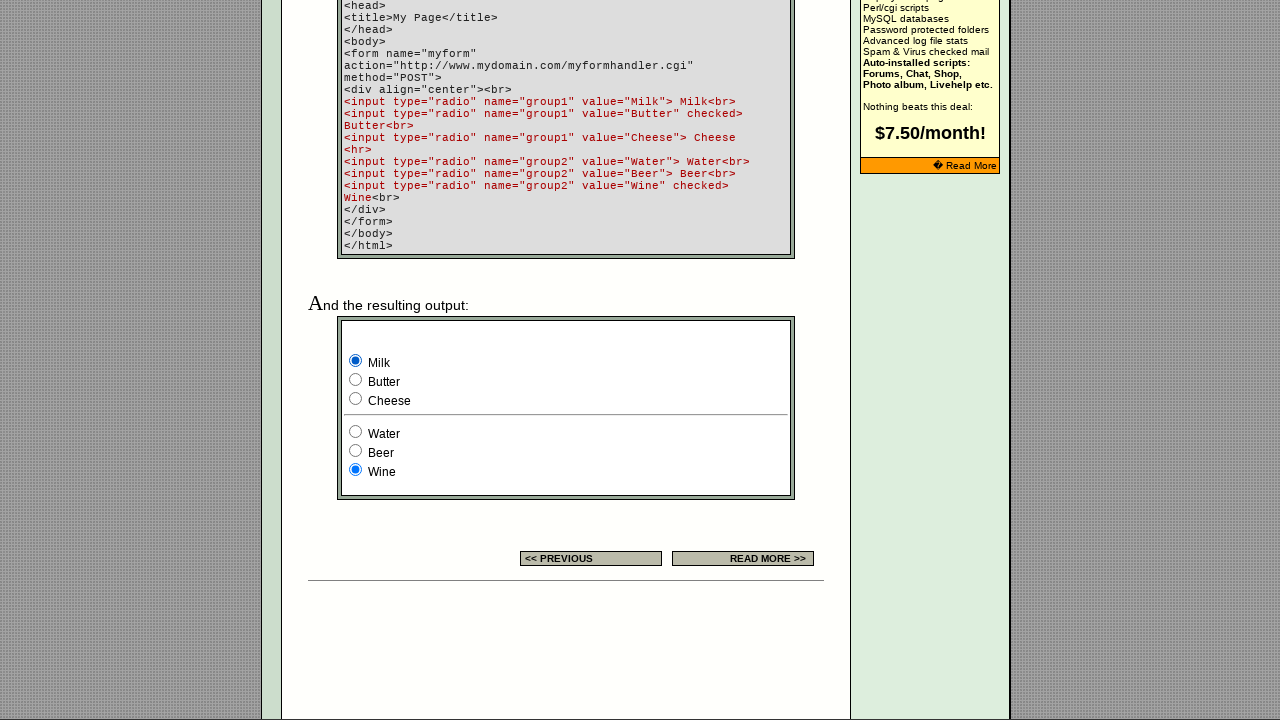

Clicked a radio button in the selection at (356, 380) on td.table5 input[type='radio'] >> nth=1
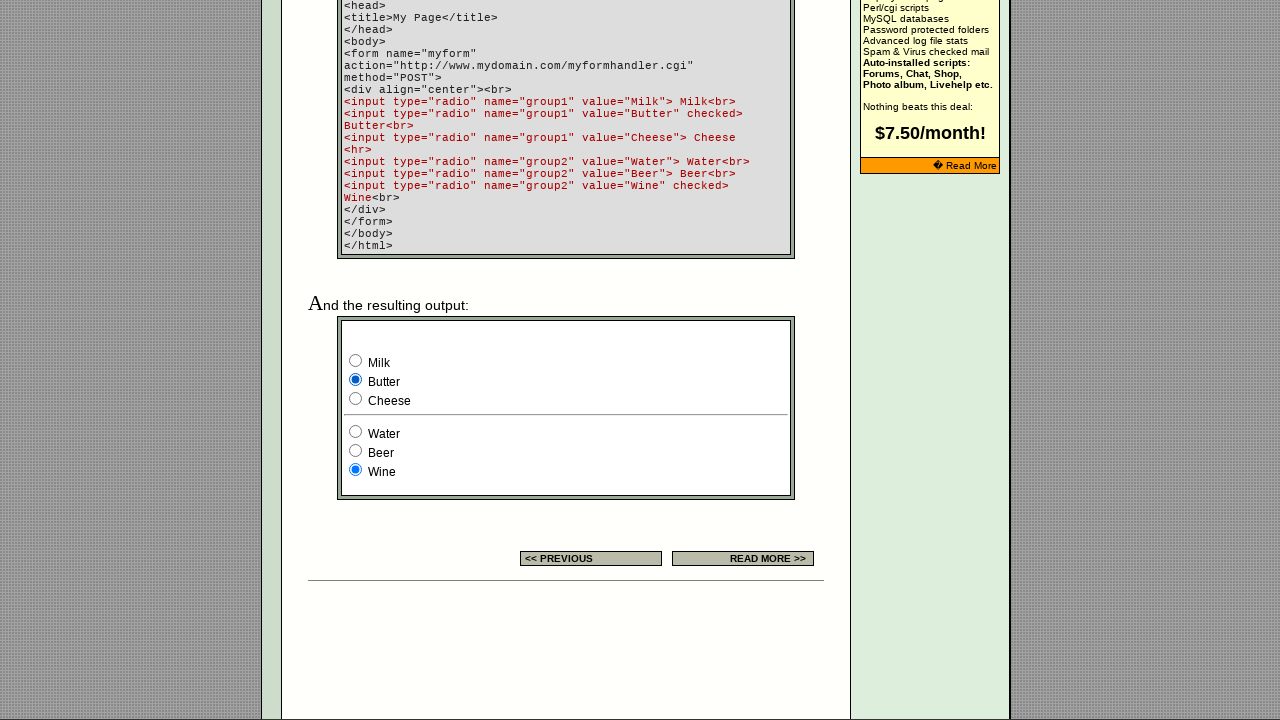

Clicked a radio button in the selection at (356, 398) on td.table5 input[type='radio'] >> nth=2
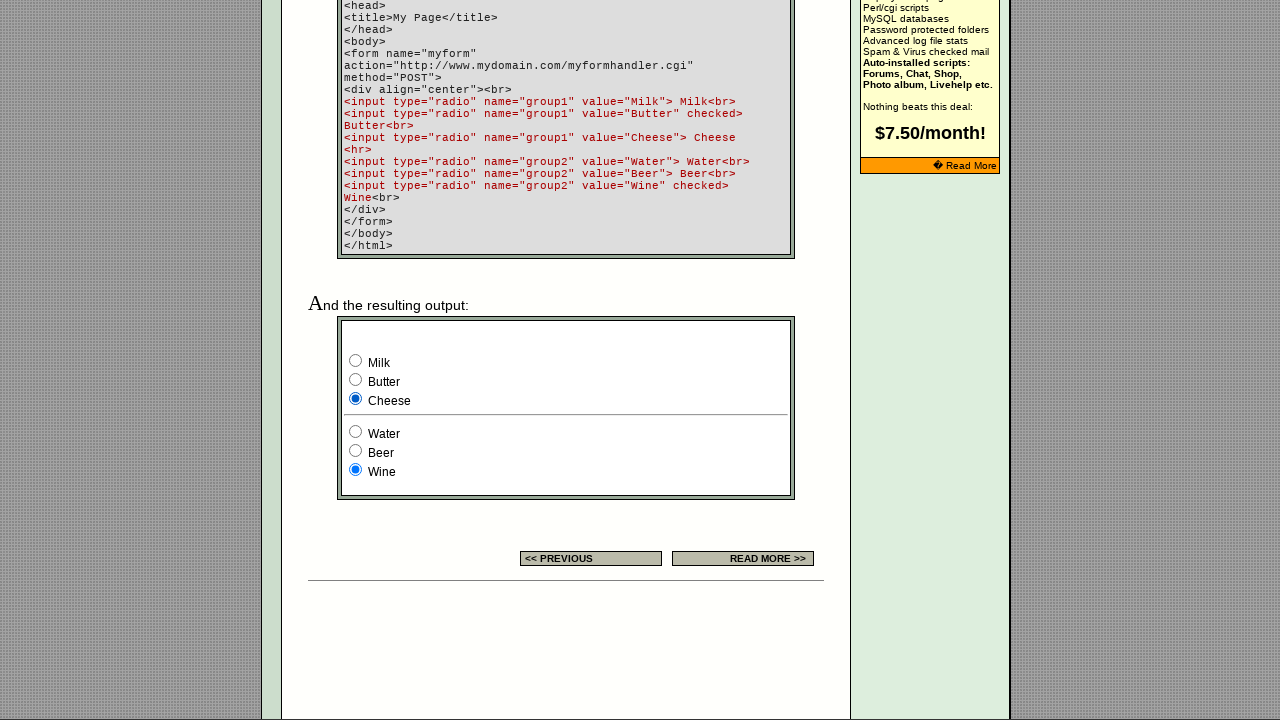

Clicked a radio button in the selection at (356, 432) on td.table5 input[type='radio'] >> nth=3
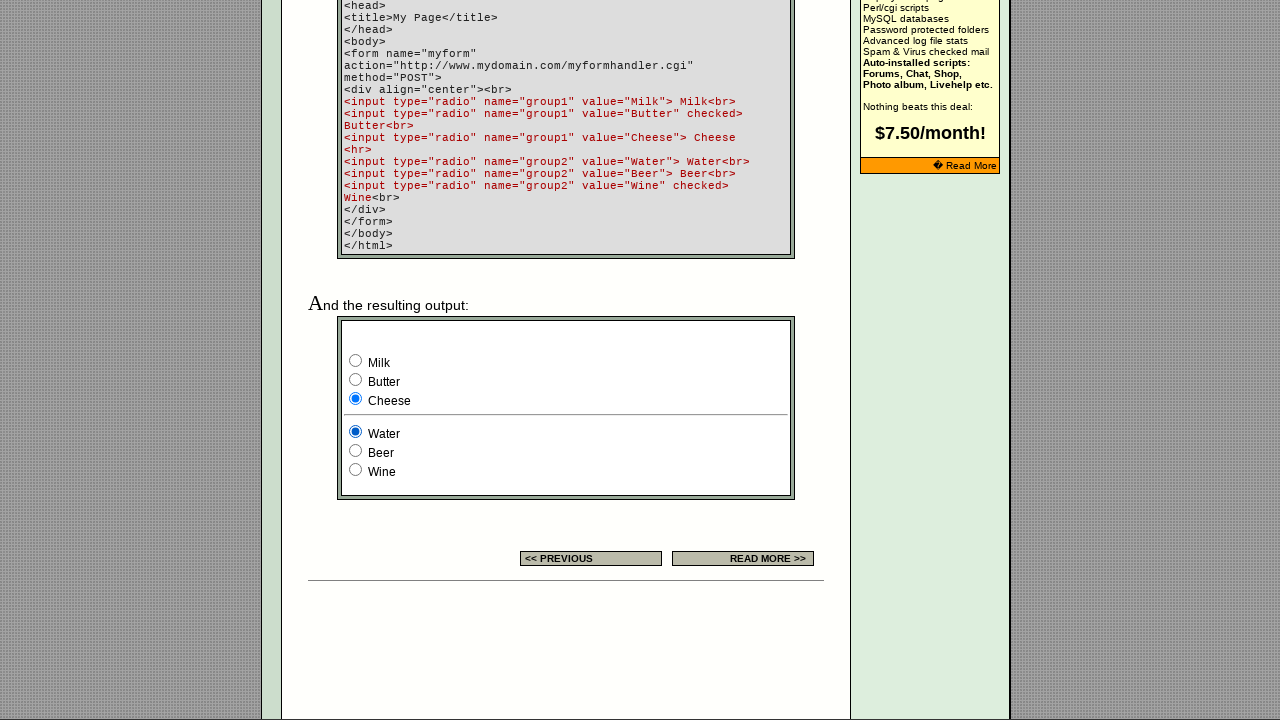

Clicked a radio button in the selection at (356, 450) on td.table5 input[type='radio'] >> nth=4
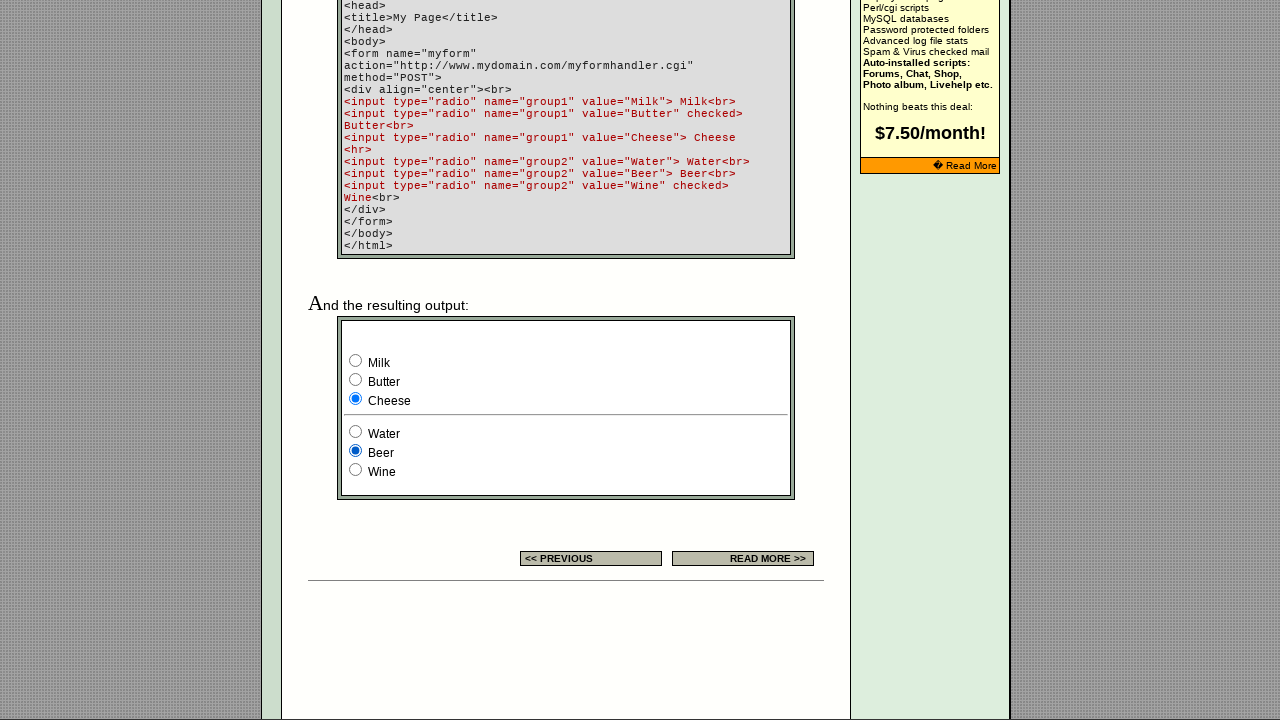

Clicked a radio button in the selection at (356, 470) on td.table5 input[type='radio'] >> nth=5
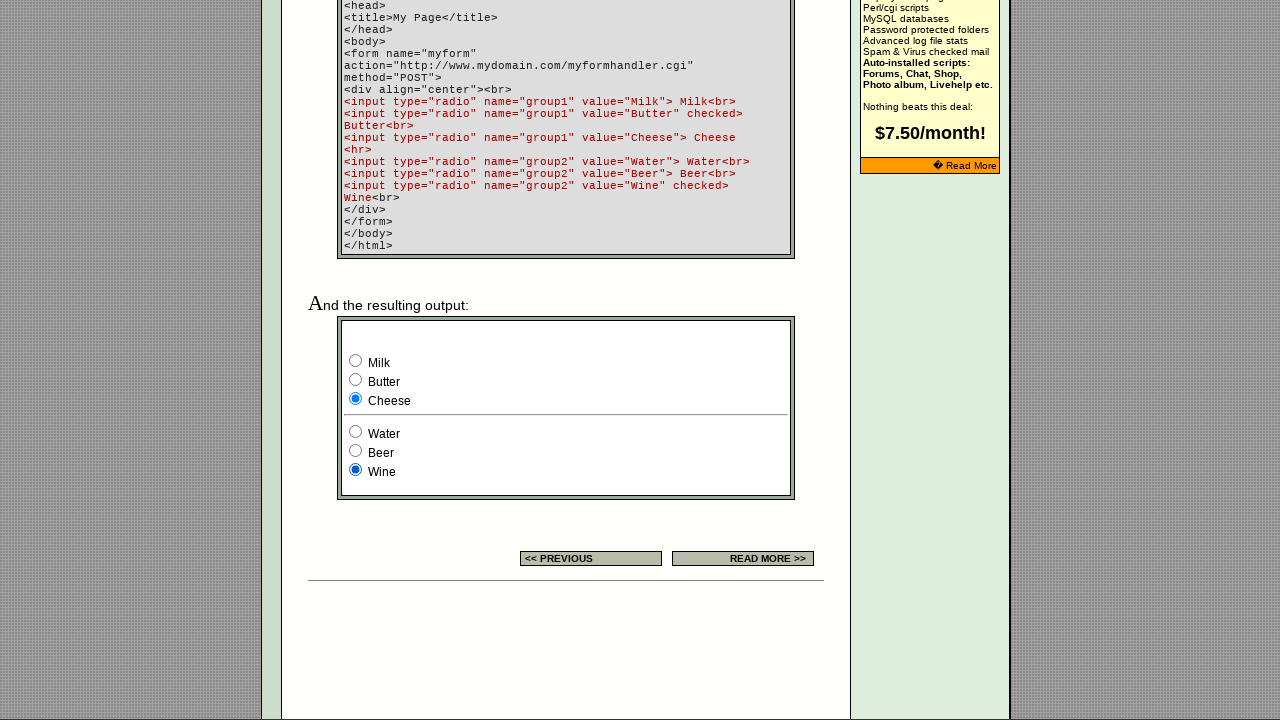

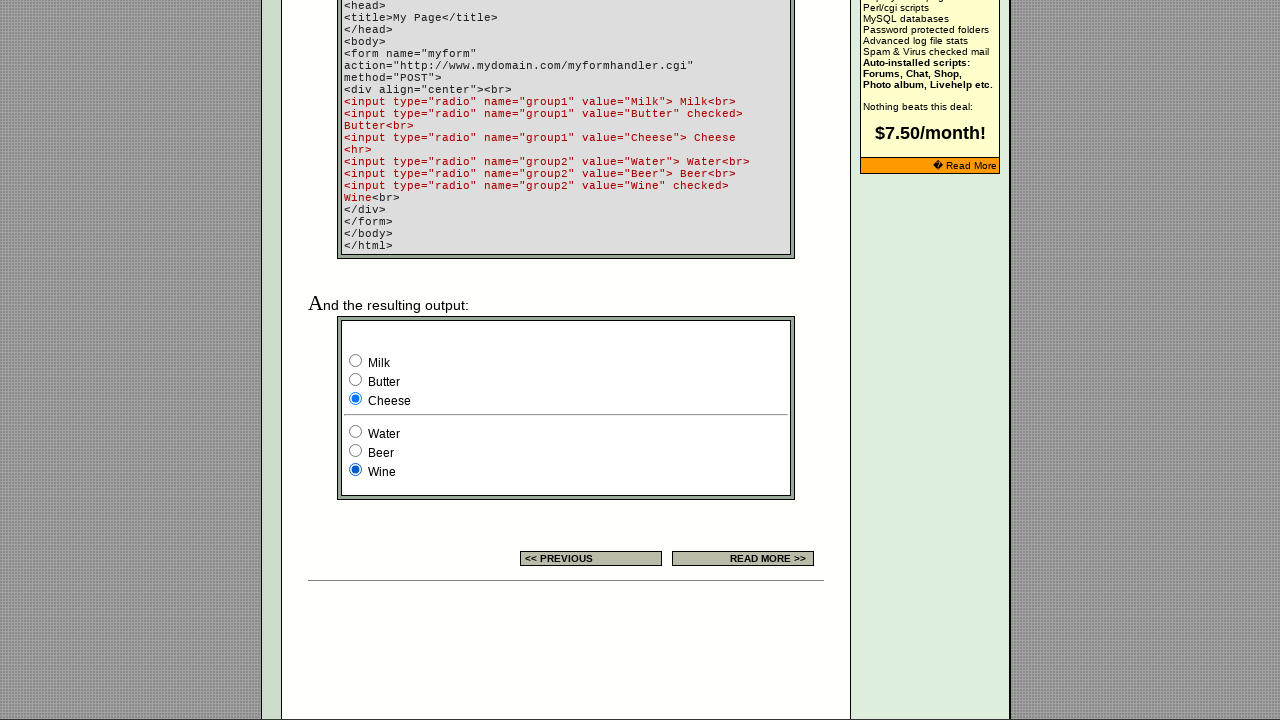